Tests JavaScript scroll functionality on a practice page by scrolling the window and then scrolling within a fixed table element to view all table data

Starting URL: https://rahulshettyacademy.com/AutomationPractice/

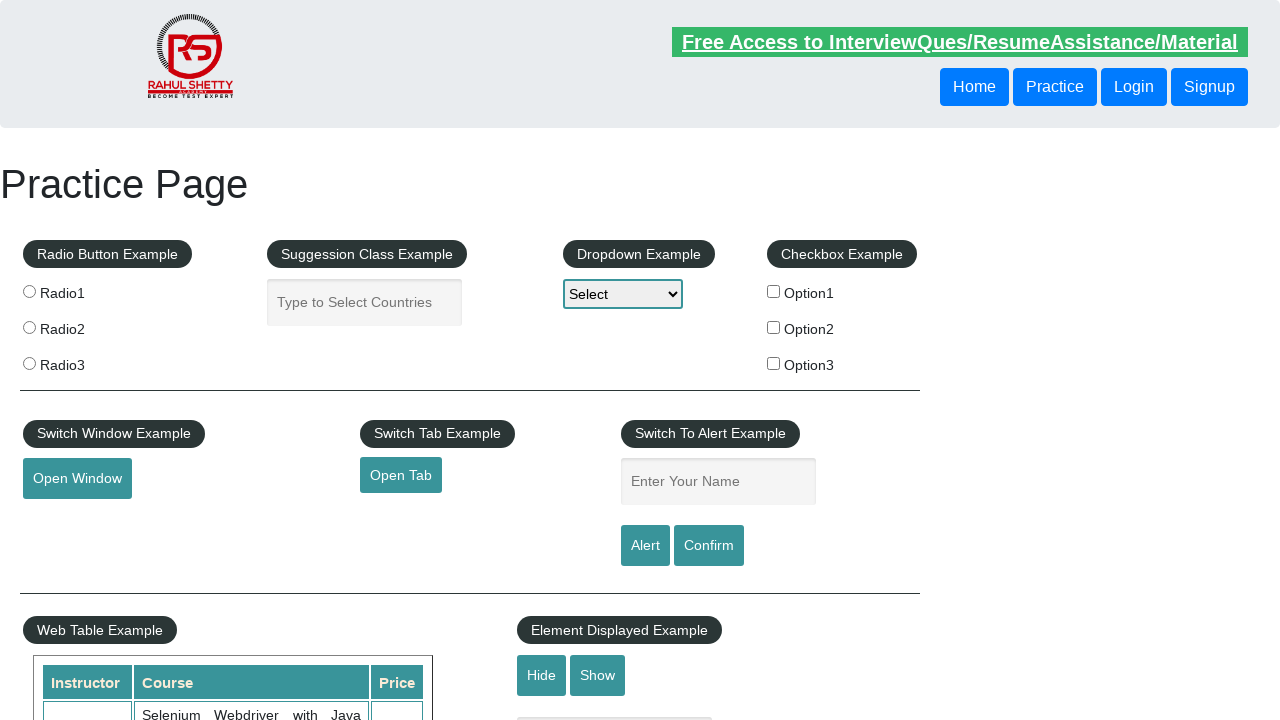

Scrolled window down by 500 pixels
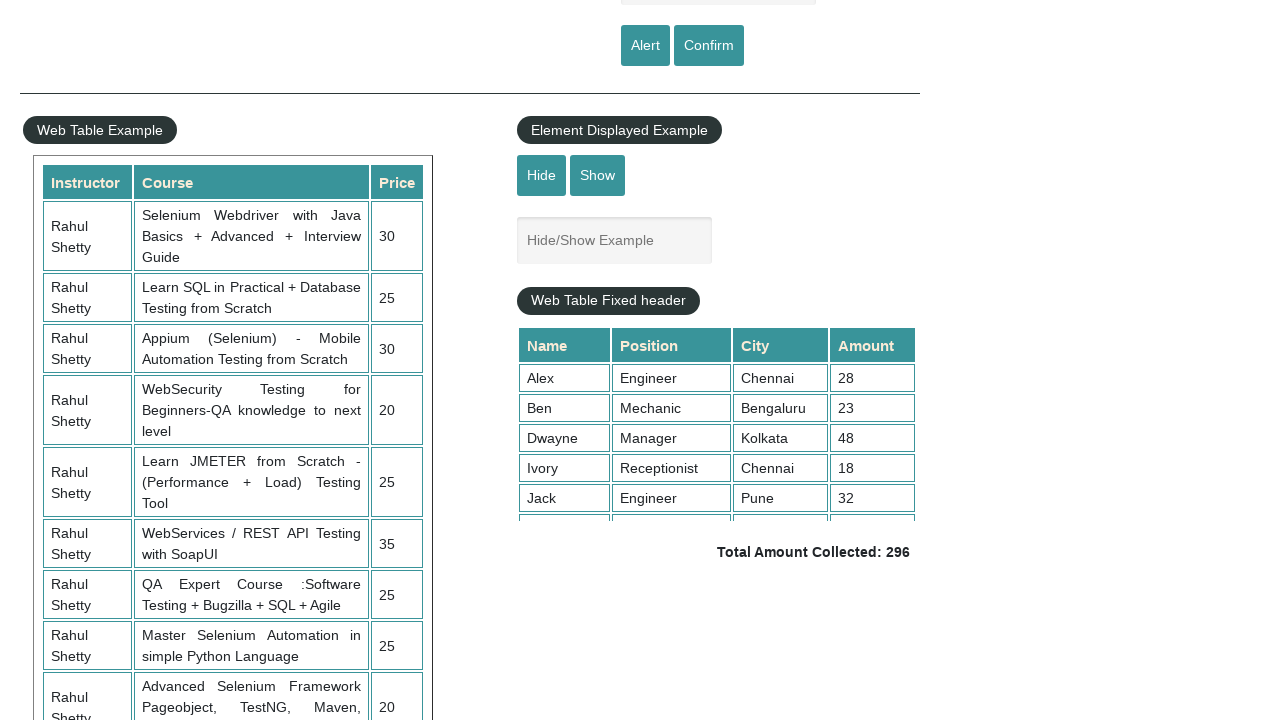

Waited 1 second for scroll to complete
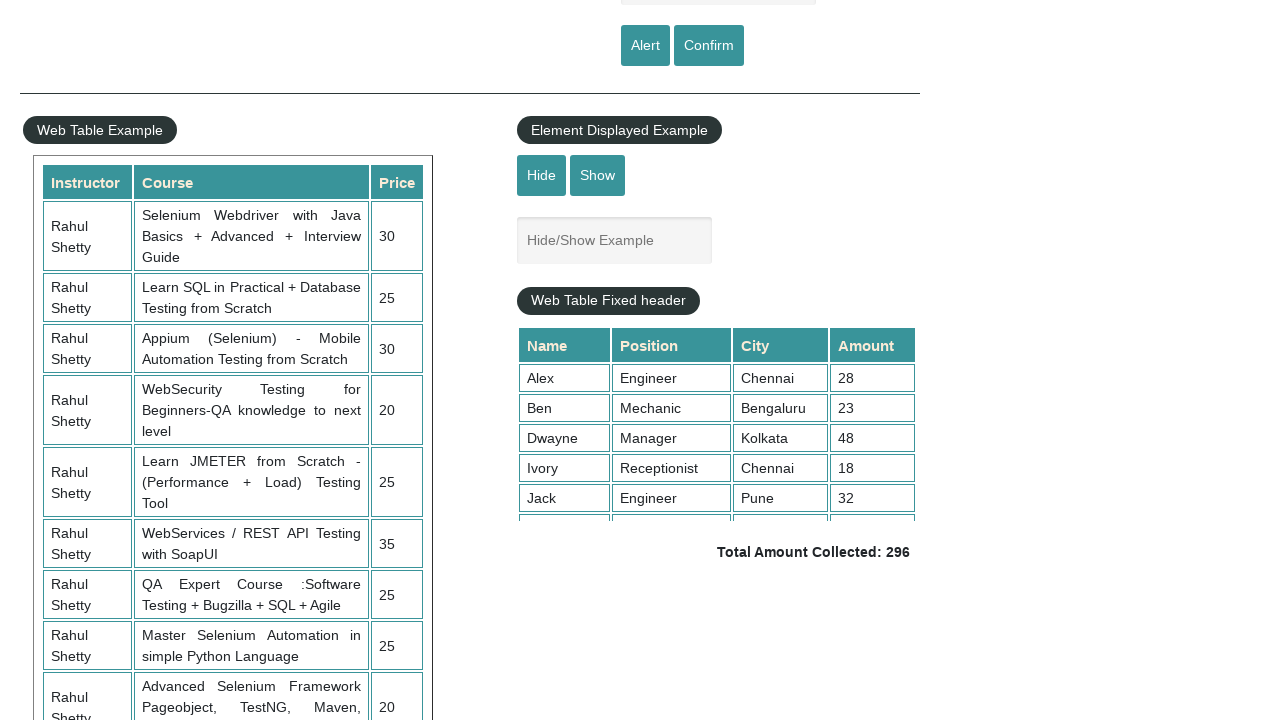

Scrolled inside fixed table header element to position 5000
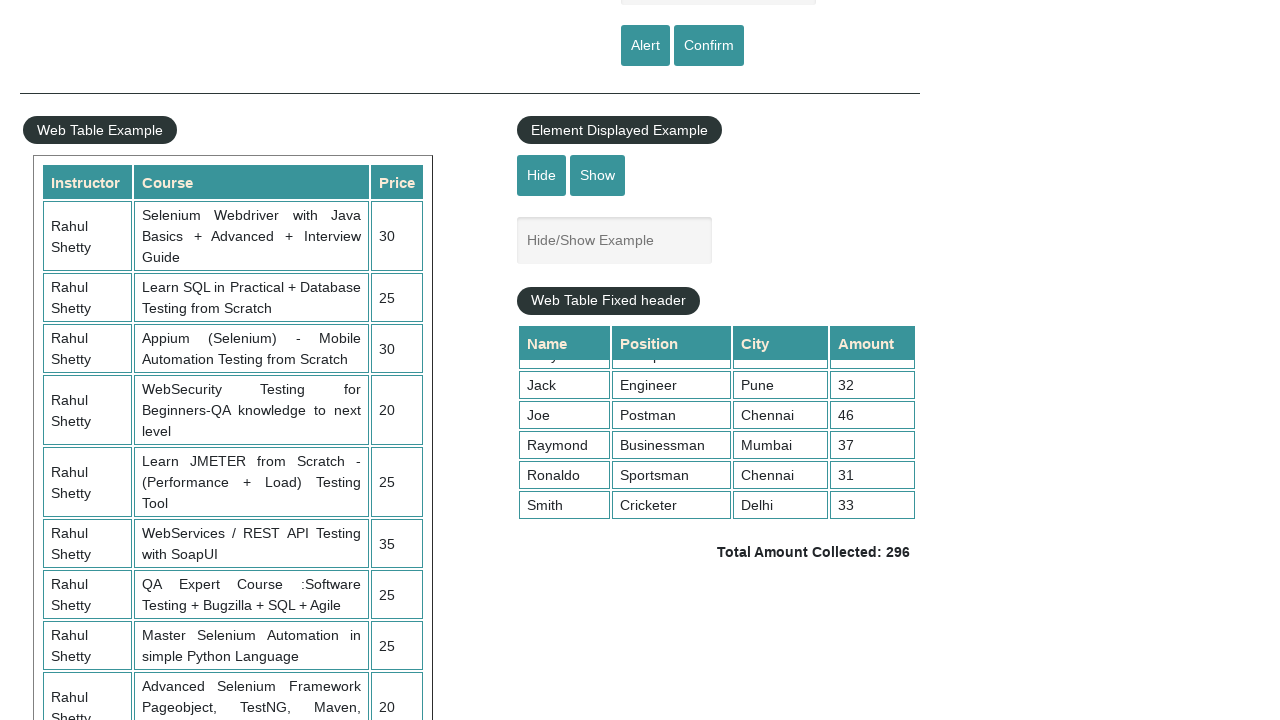

Waited for table data to be visible
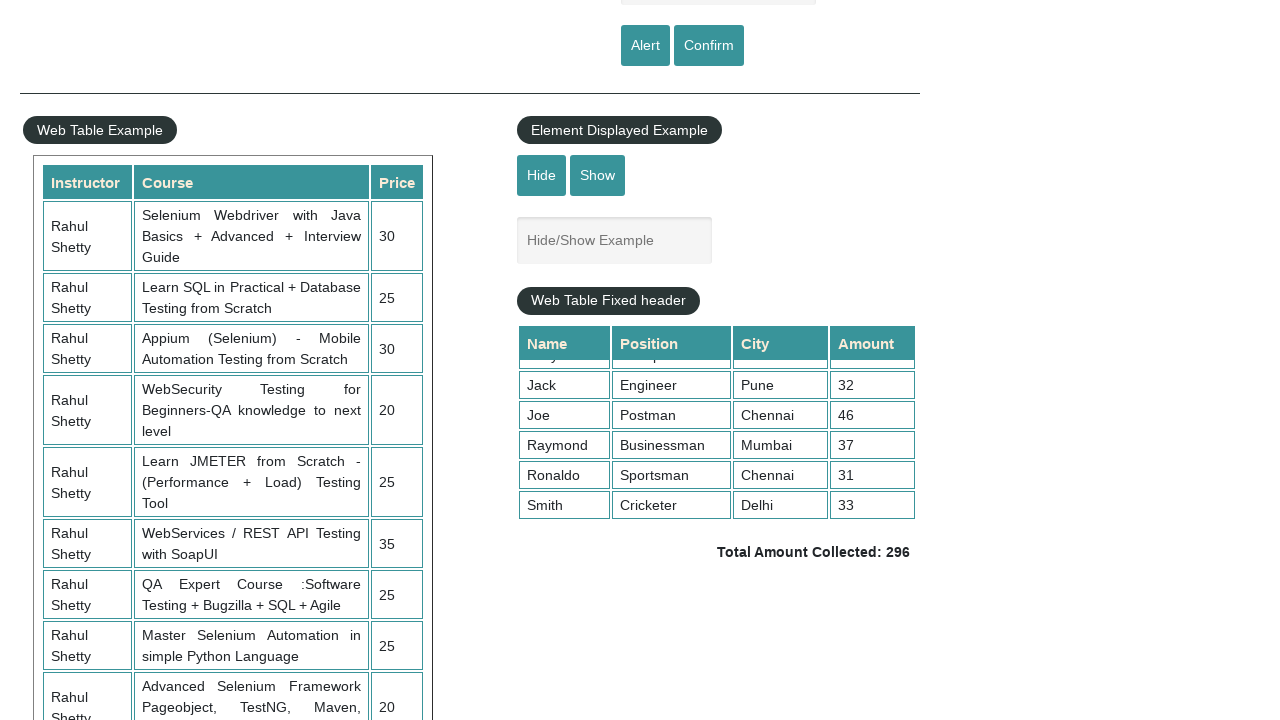

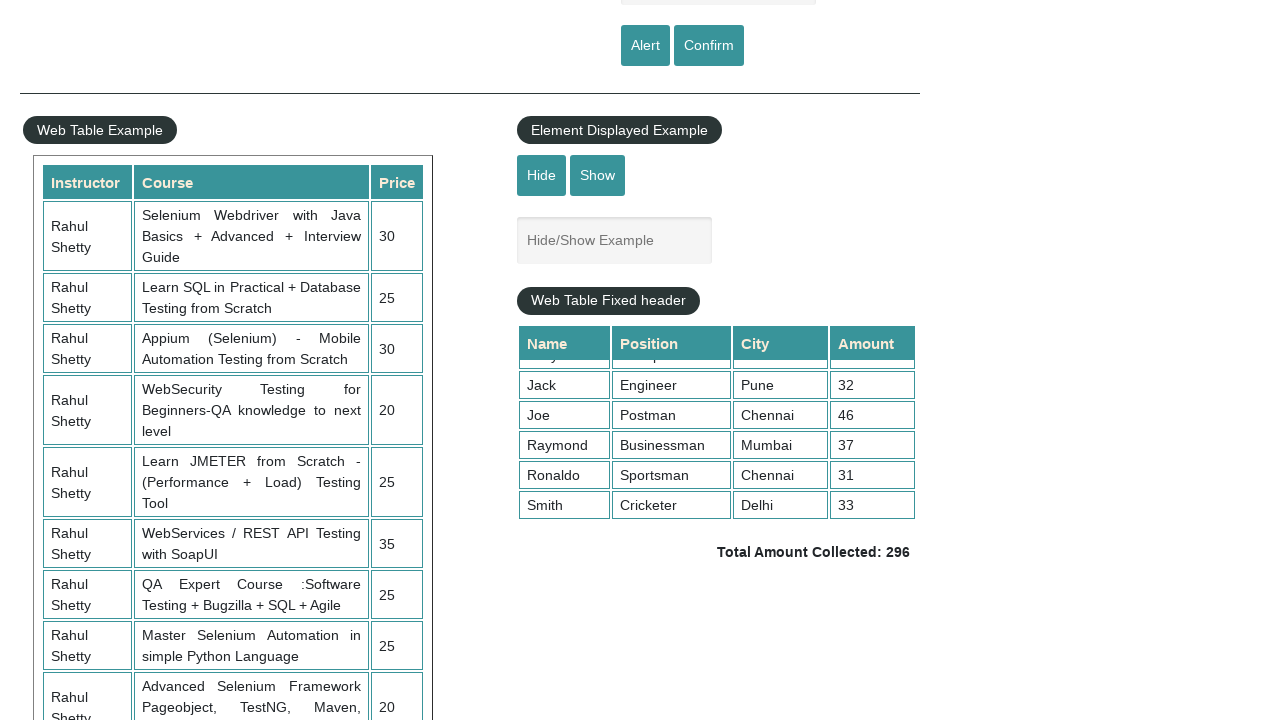